Tests table sorting functionality by clicking on the name column header and verifying the table gets sorted

Starting URL: https://v1.training-support.net/selenium/tables

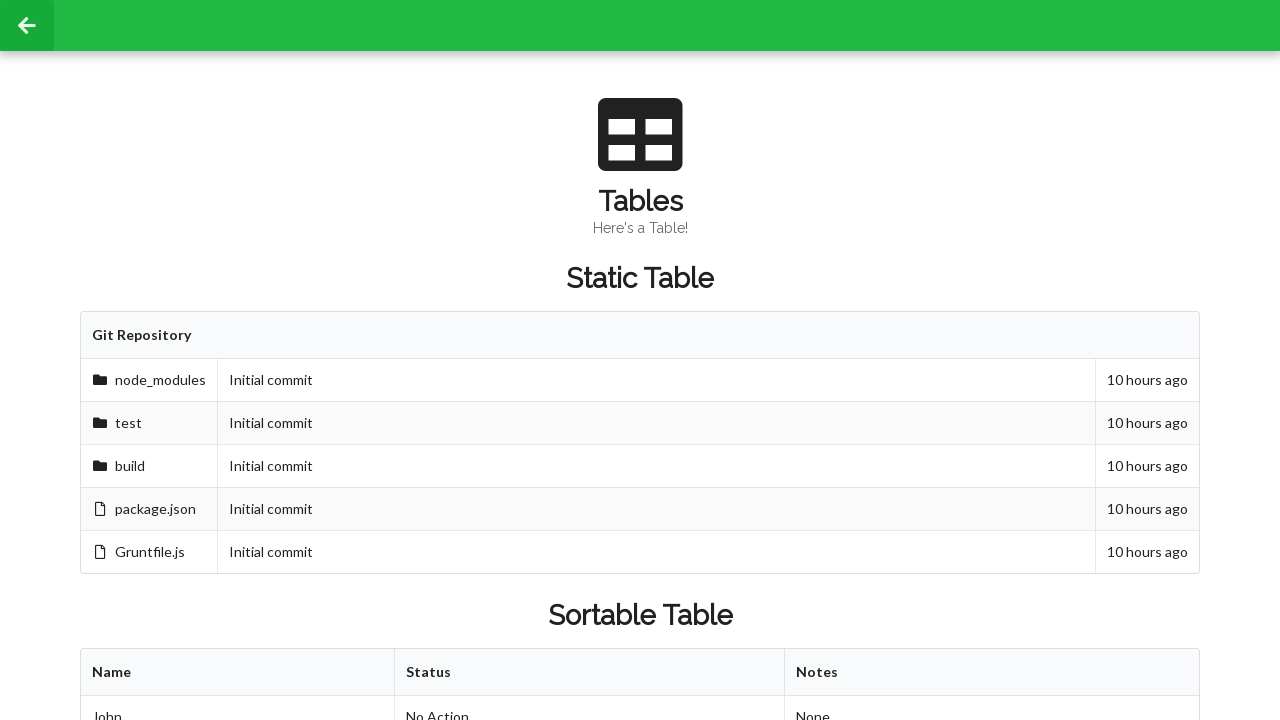

Waited for sortable table to load
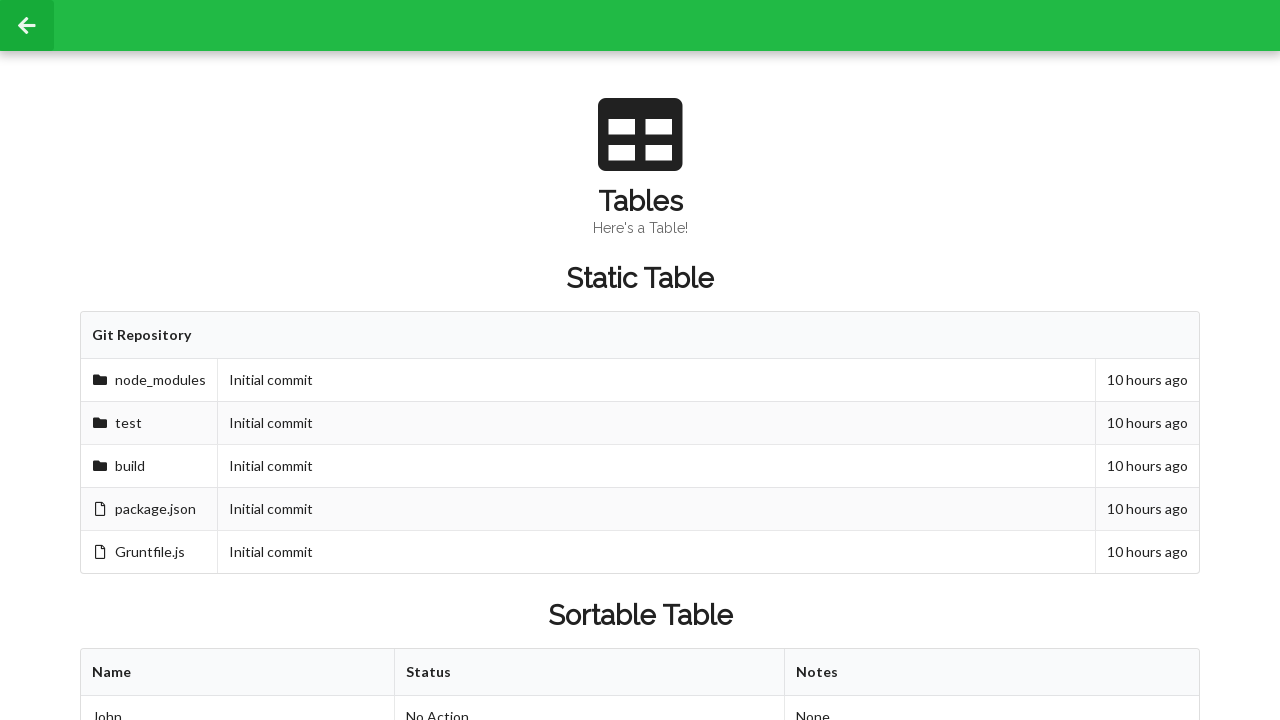

Located all column headers in the table
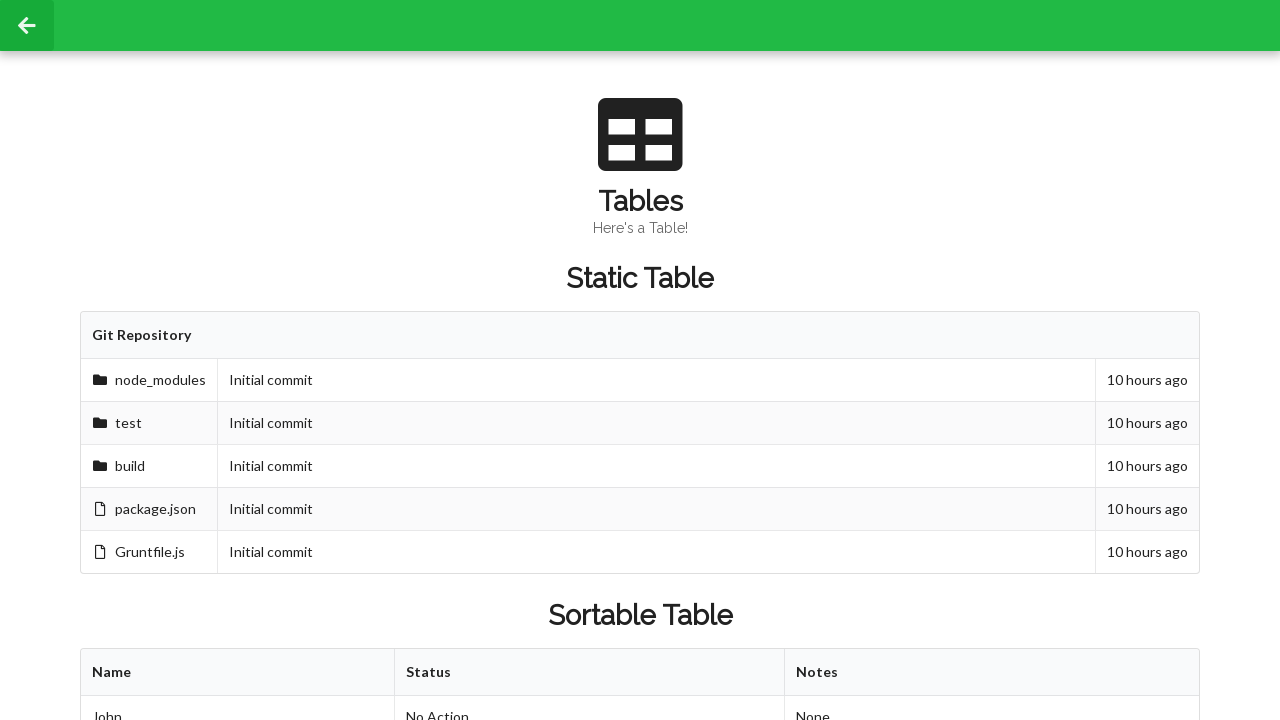

Clicked on the Name column header to sort the table at (238, 673) on xpath=//table[@id='sortableTable']/thead/tr/th >> nth=0
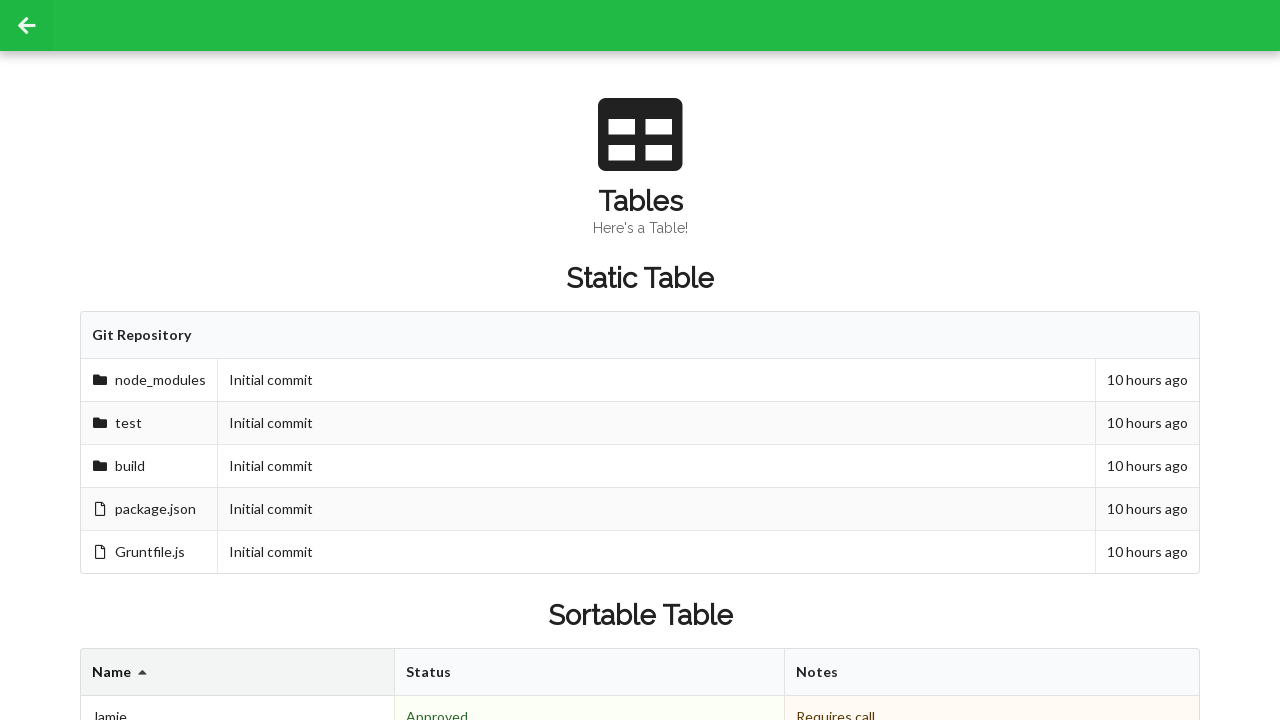

Waited for table sort operation to complete
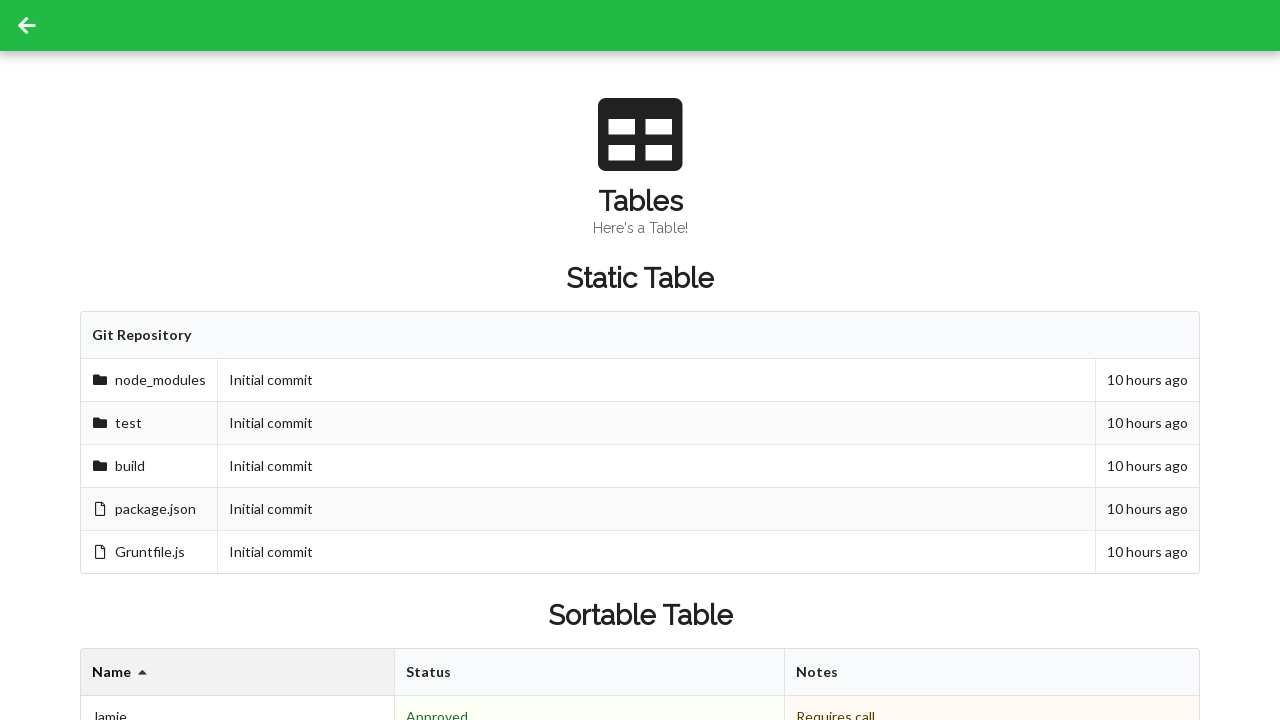

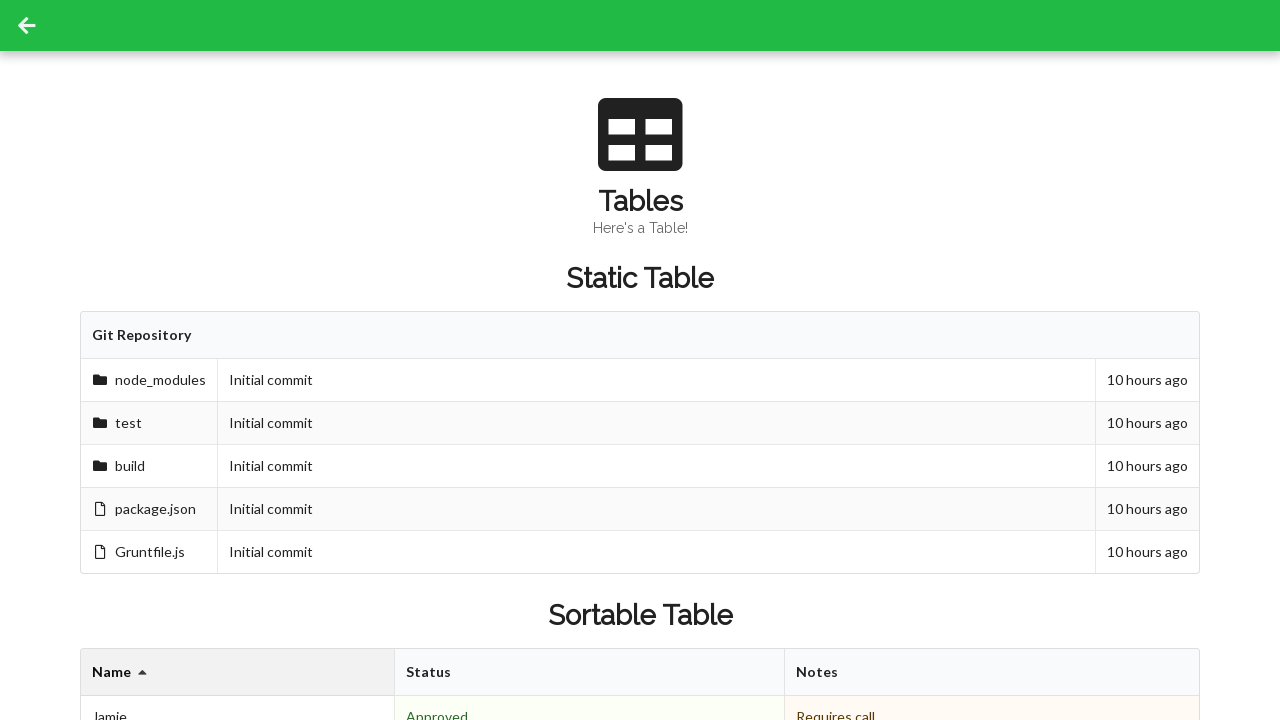